Tests Python.org search functionality by entering "pycon" in the search field and submitting the form

Starting URL: http://www.python.org

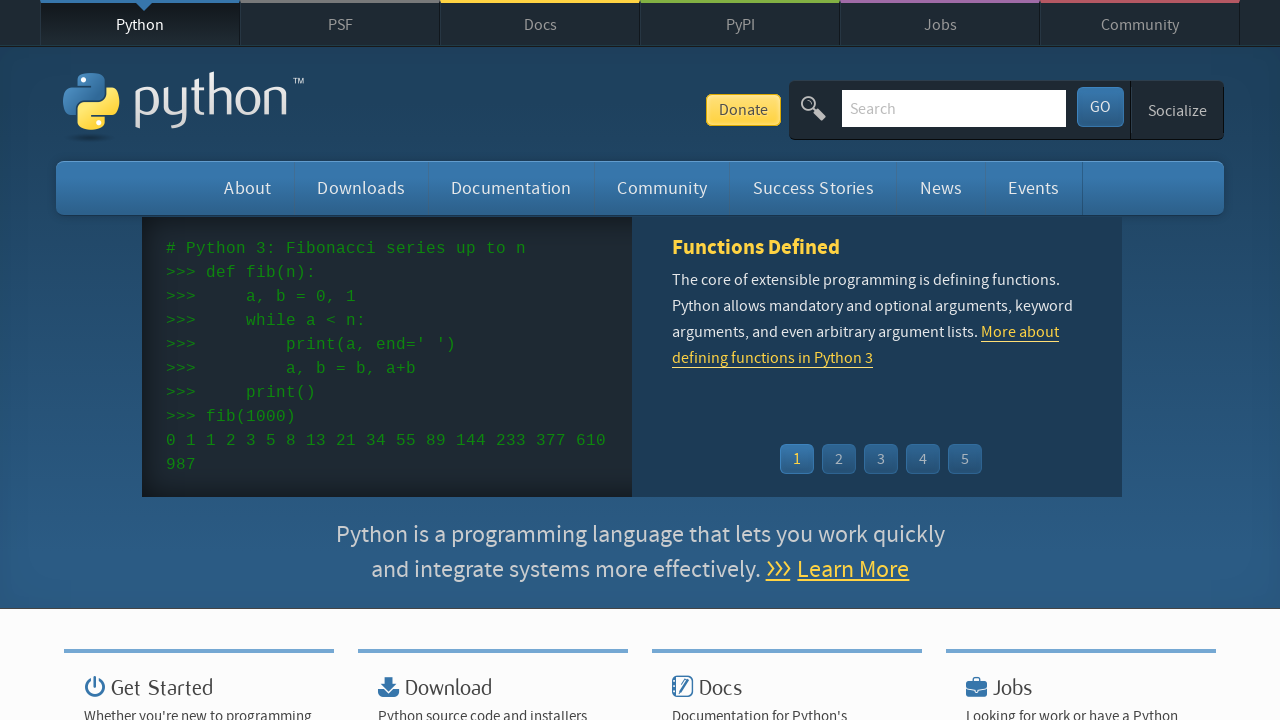

Verified page title contains 'Python'
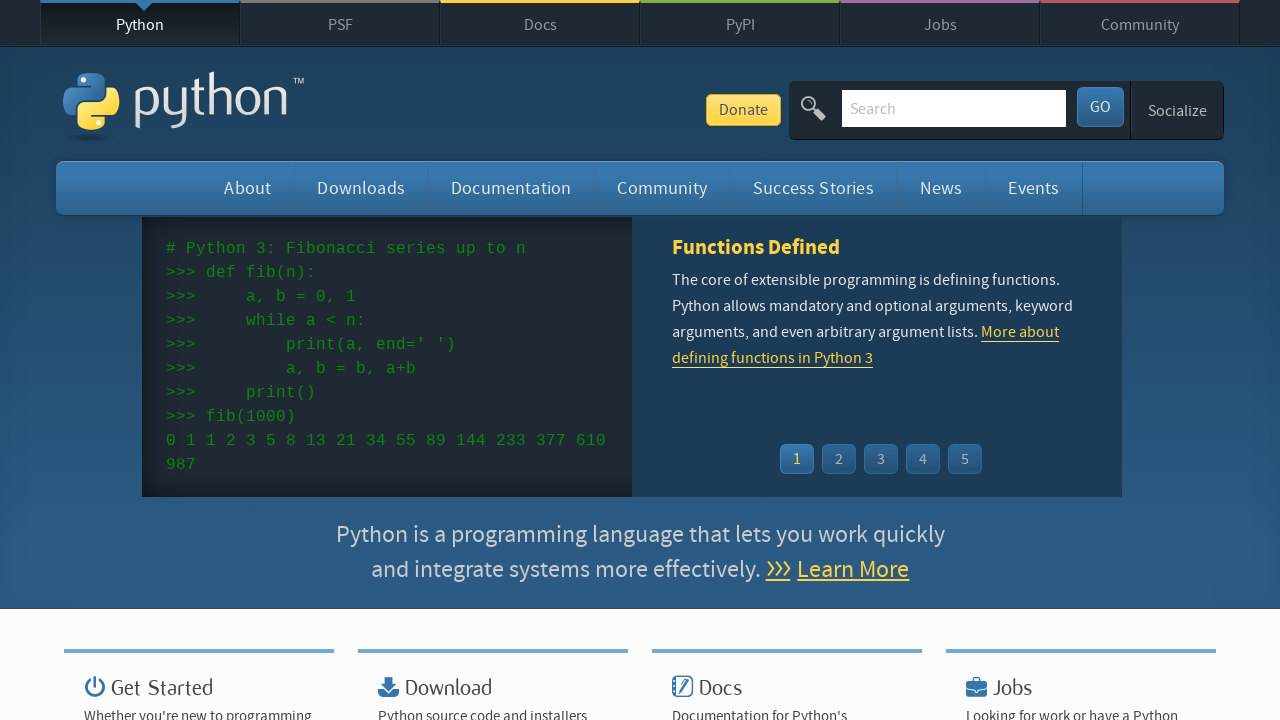

Filled search field with 'pycon' on input[name='q']
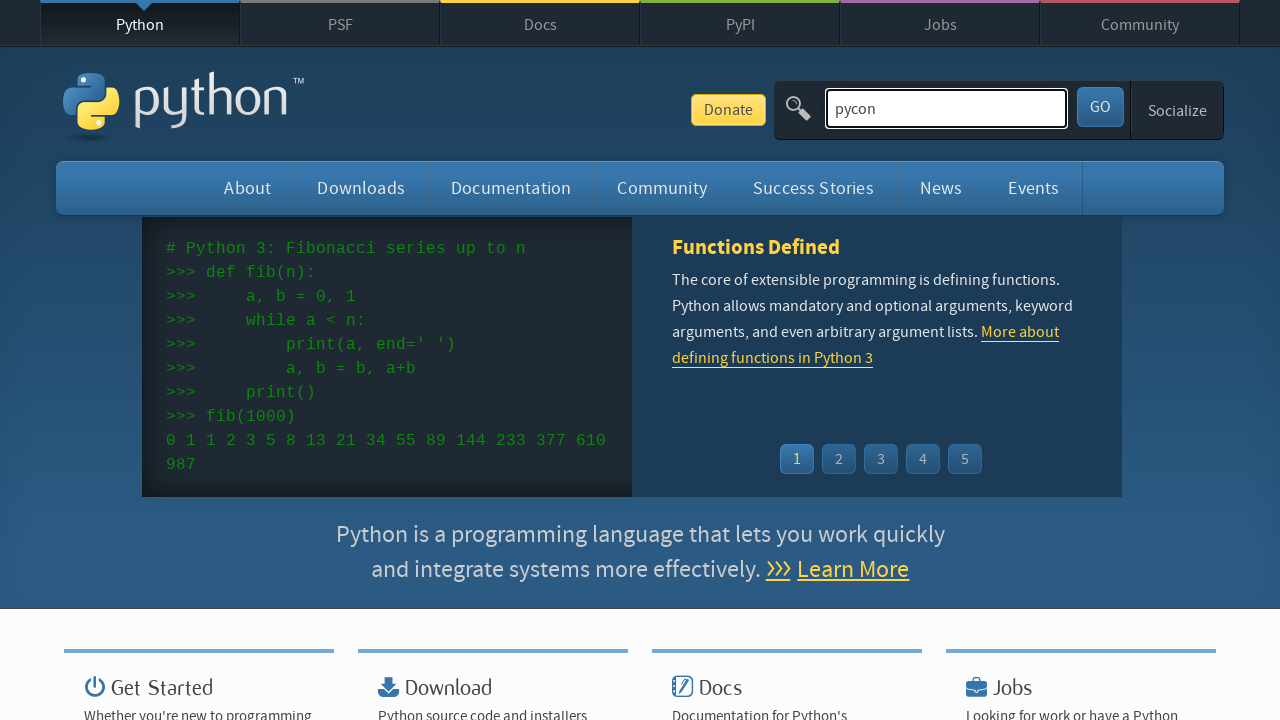

Pressed Enter to submit the search on input[name='q']
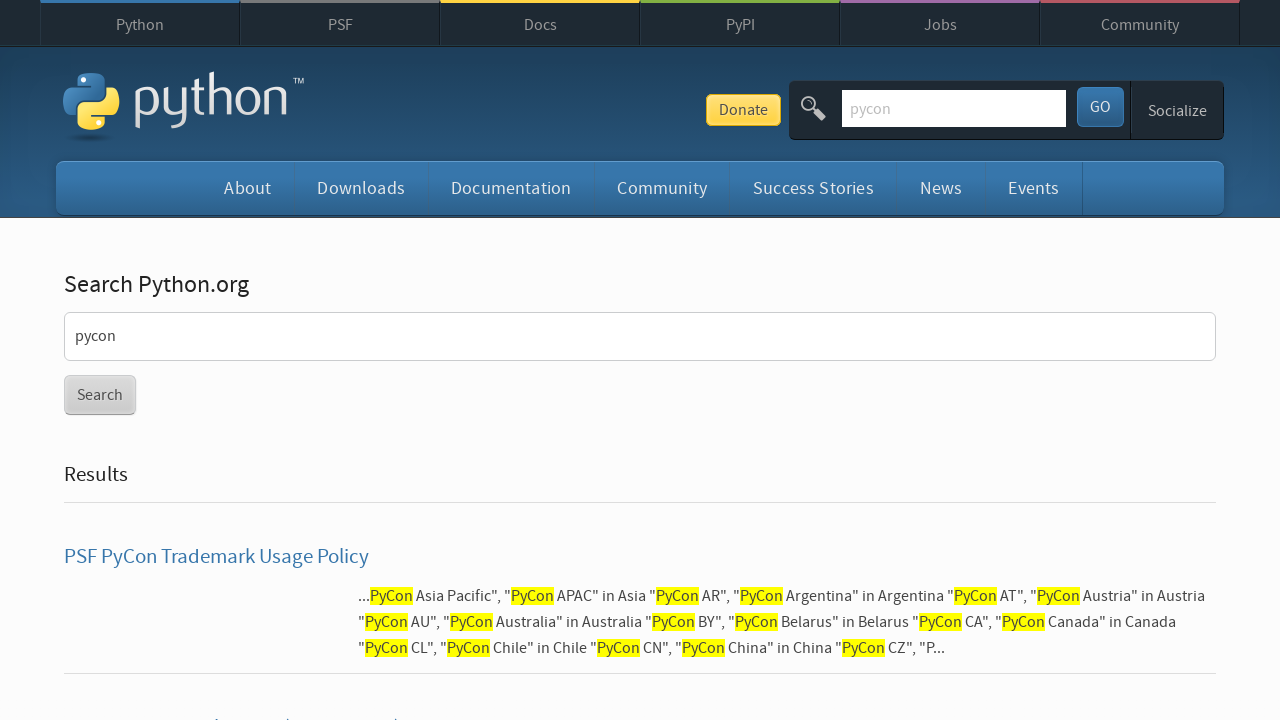

Verified search returned results (no 'No results found' message)
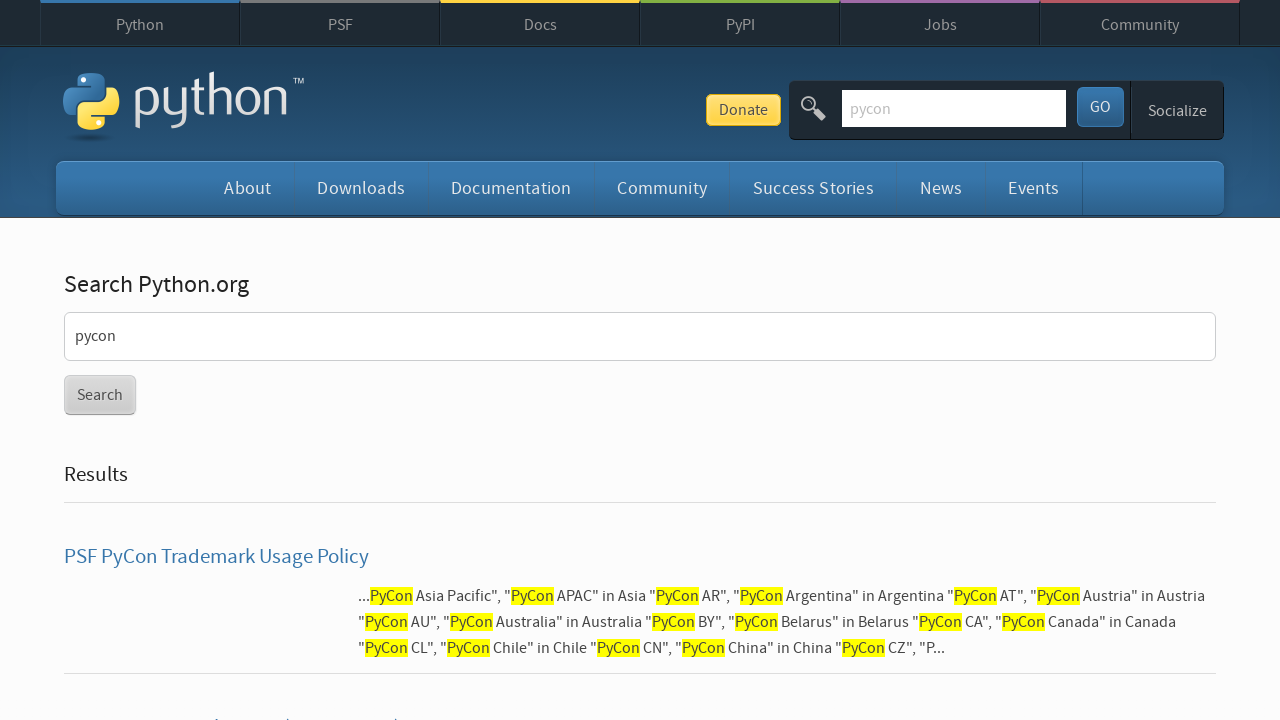

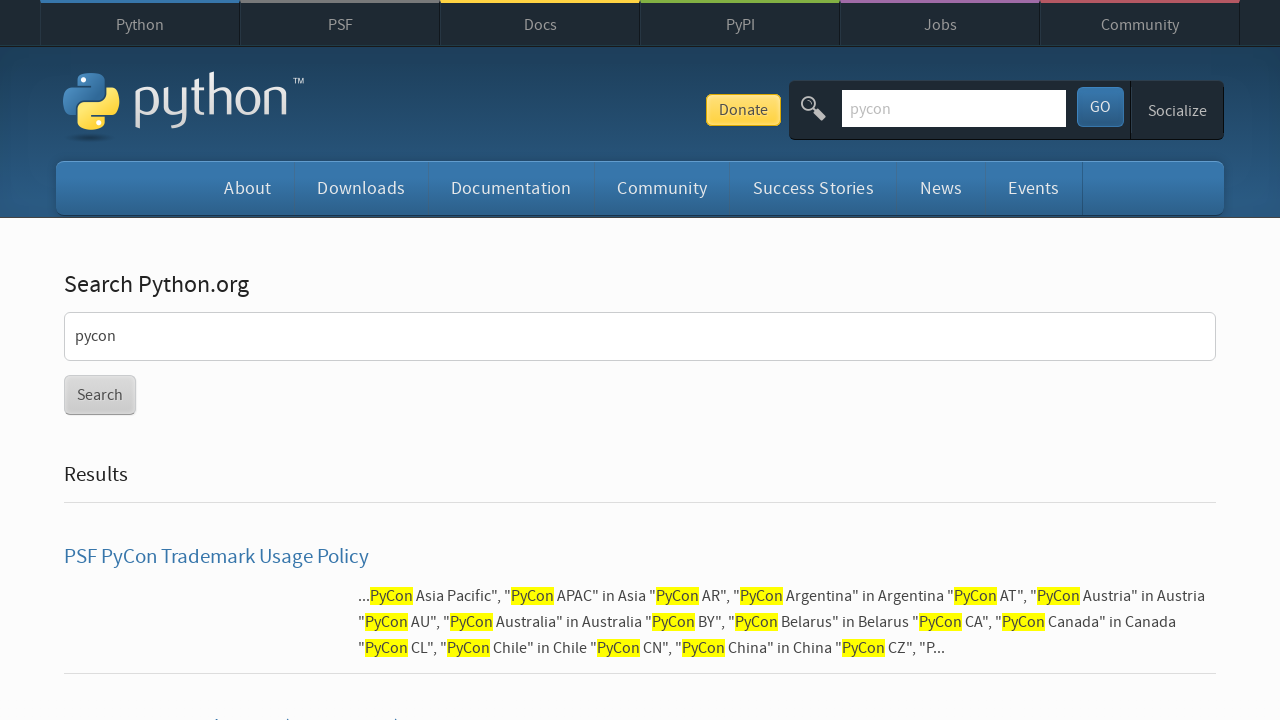